Tests drag and drop functionality by dragging two draggable elements to a drop zone, then reloading and repeating the drag and drop operations.

Starting URL: https://www.lambdatest.com/selenium-playground/drag-and-drop-demo

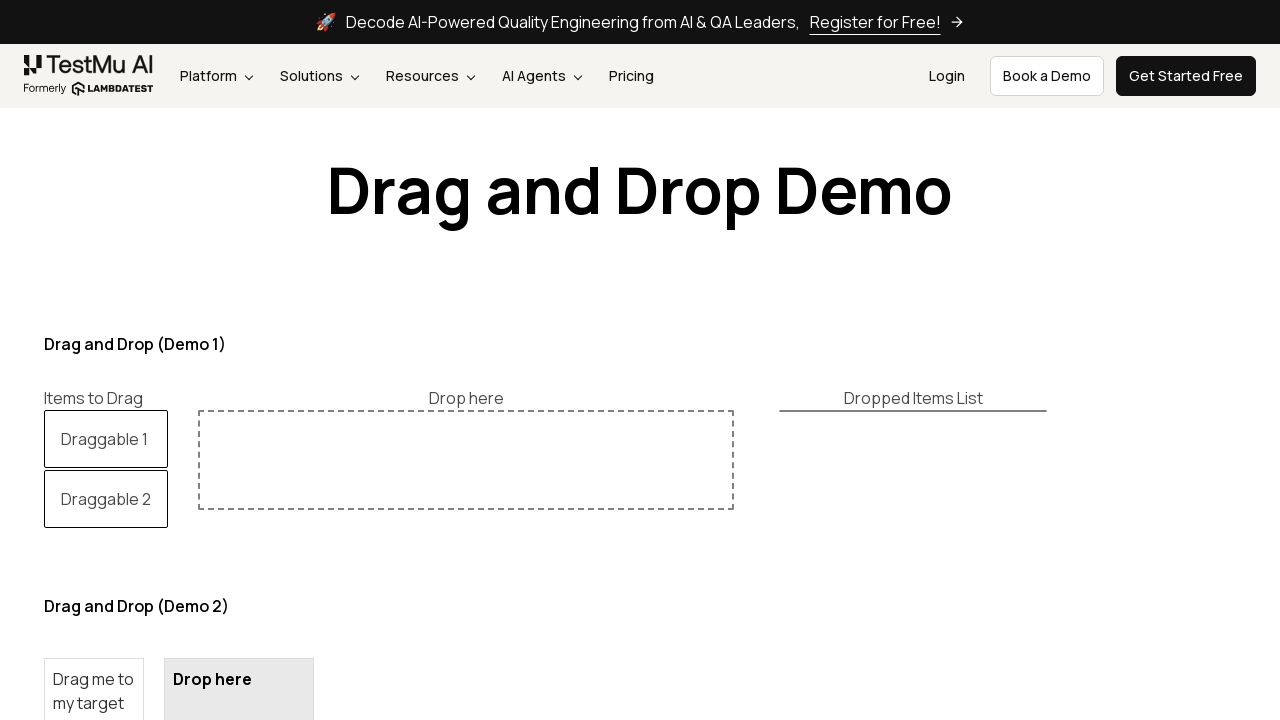

Dragged 'Draggable 1' to the drop zone at (466, 460)
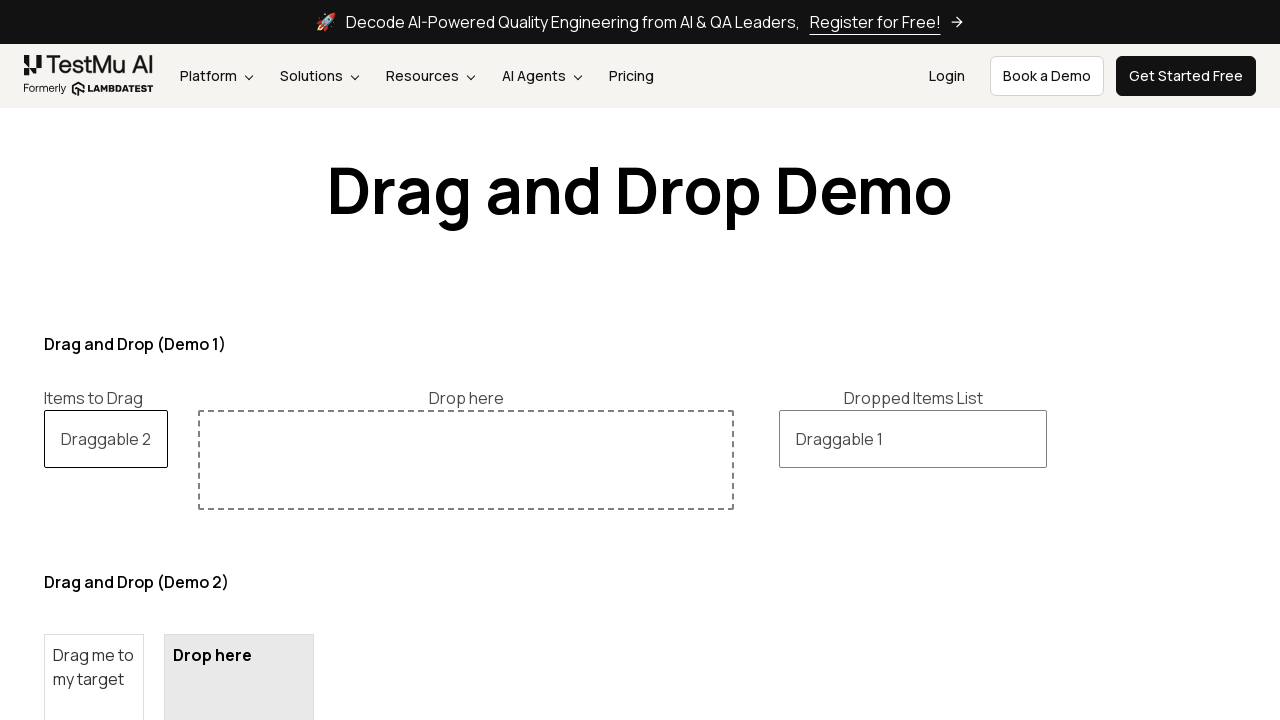

Dragged 'Draggable 2' to the drop zone at (466, 460)
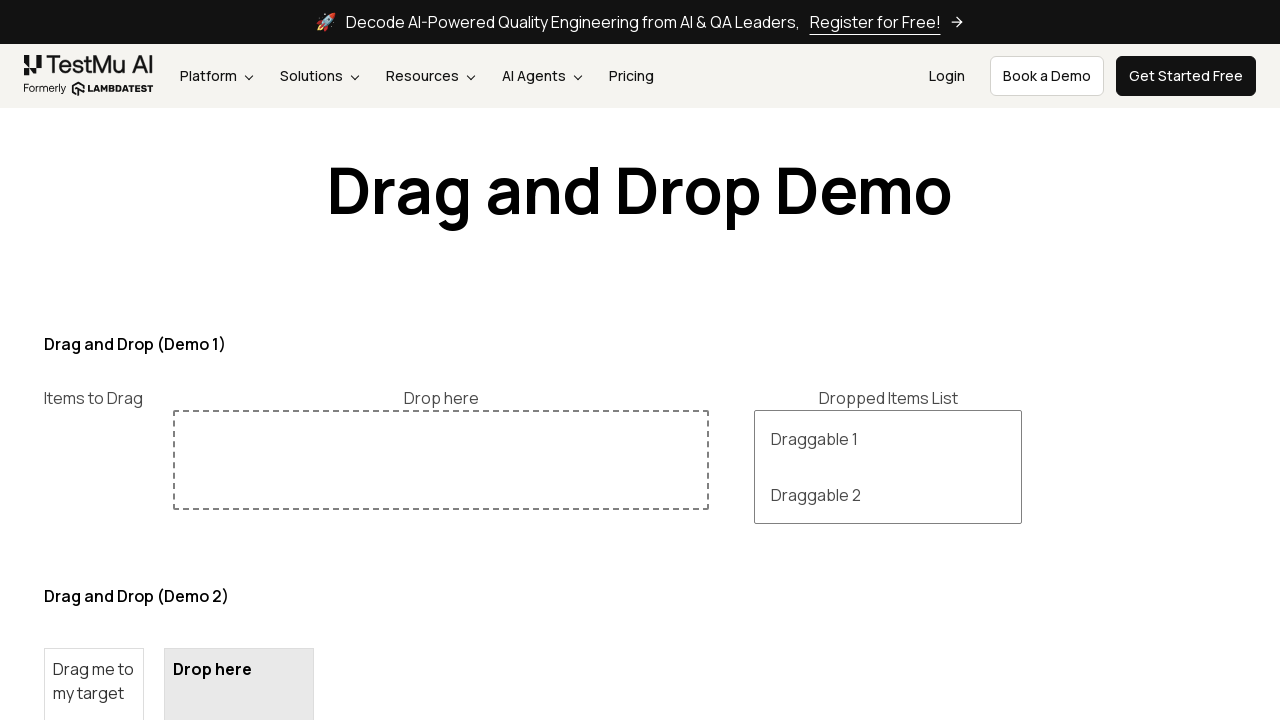

Reloaded the page
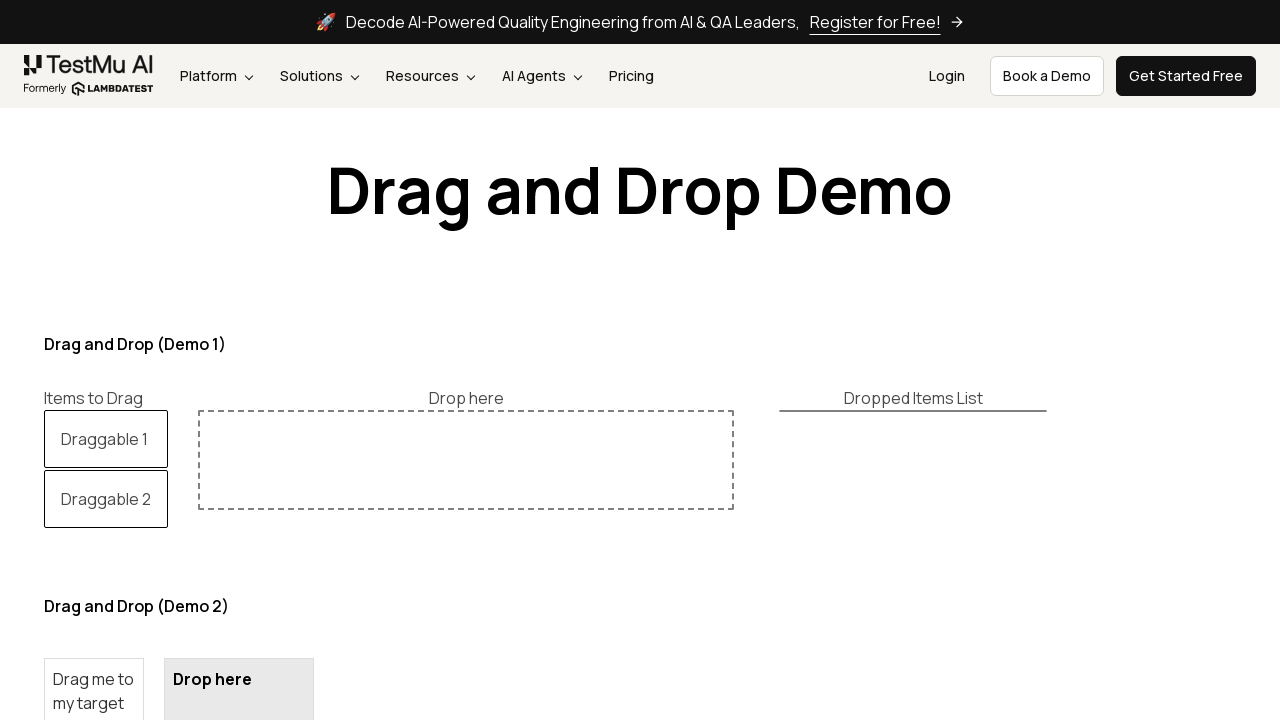

Page loaded after reload
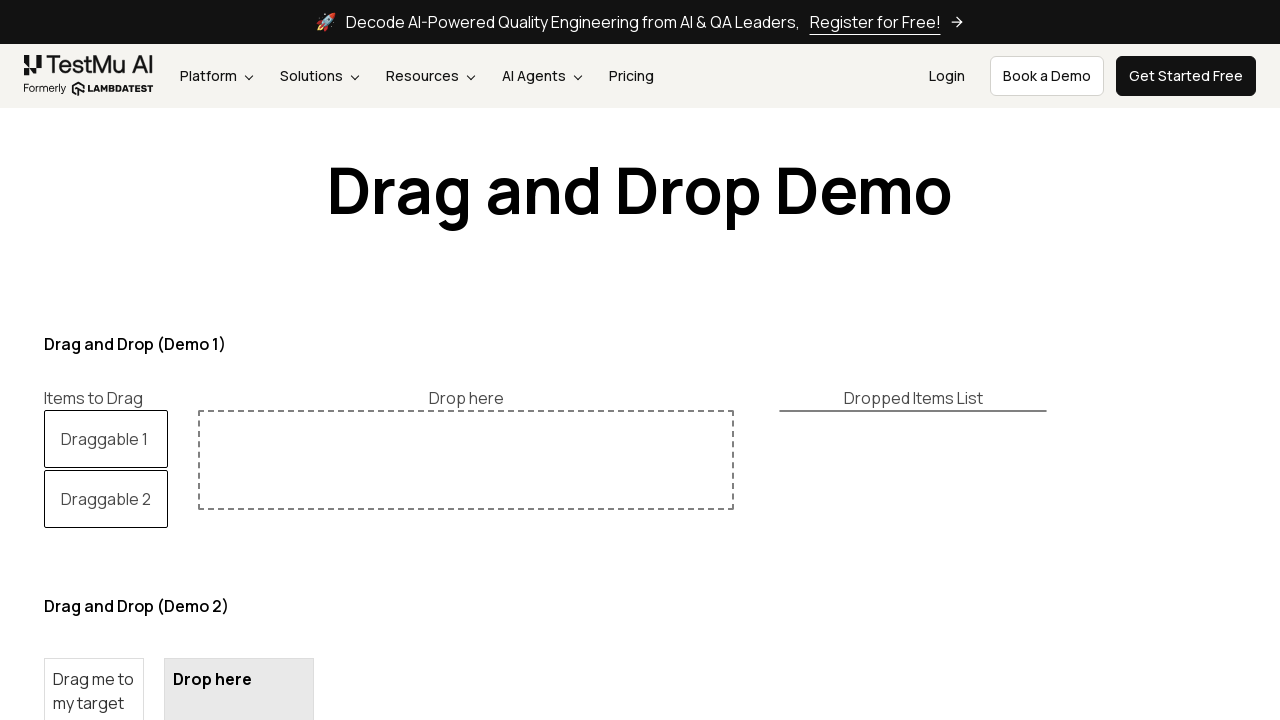

Dragged 'Draggable 1' to the drop zone after reload at (466, 460)
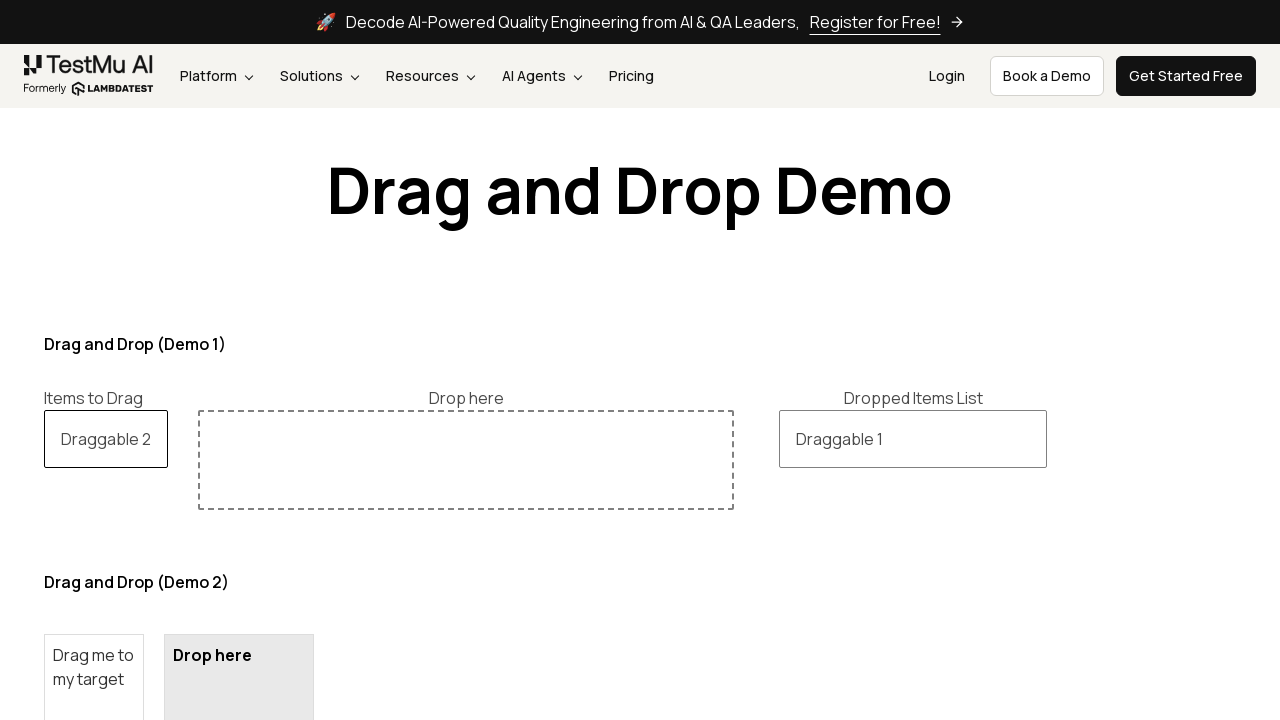

Dragged 'Draggable 2' to the drop zone after reload at (466, 460)
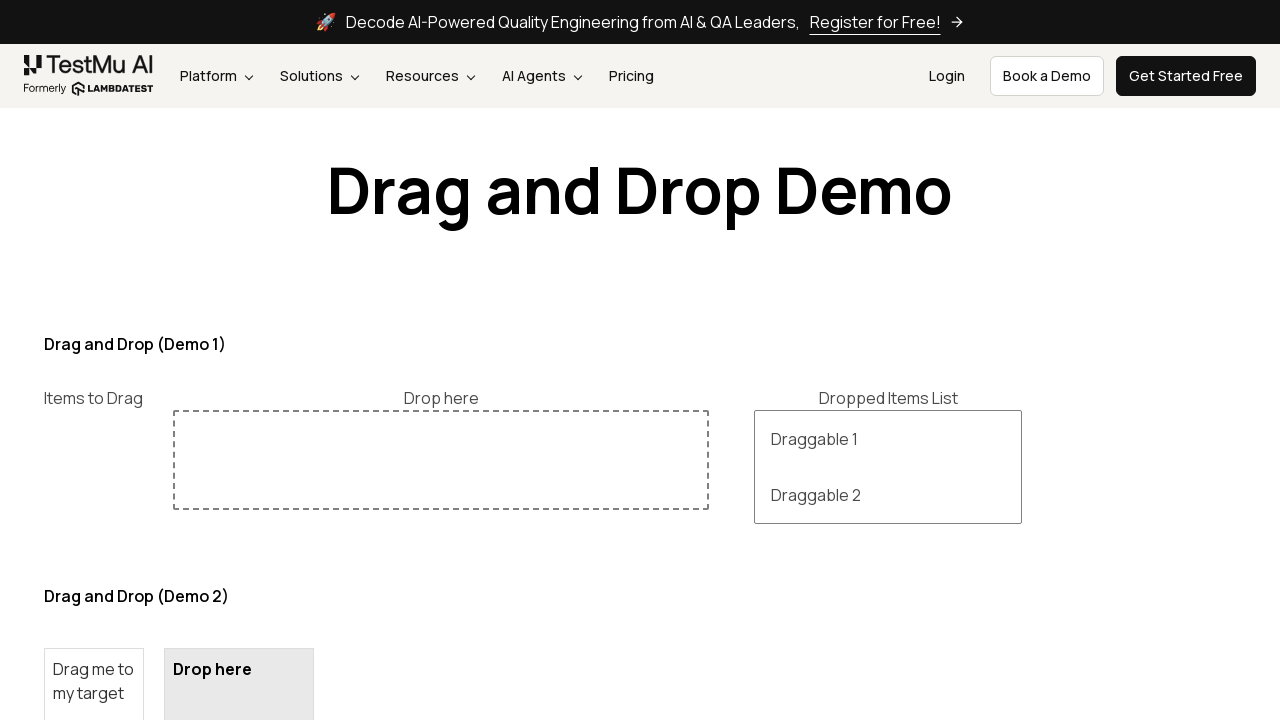

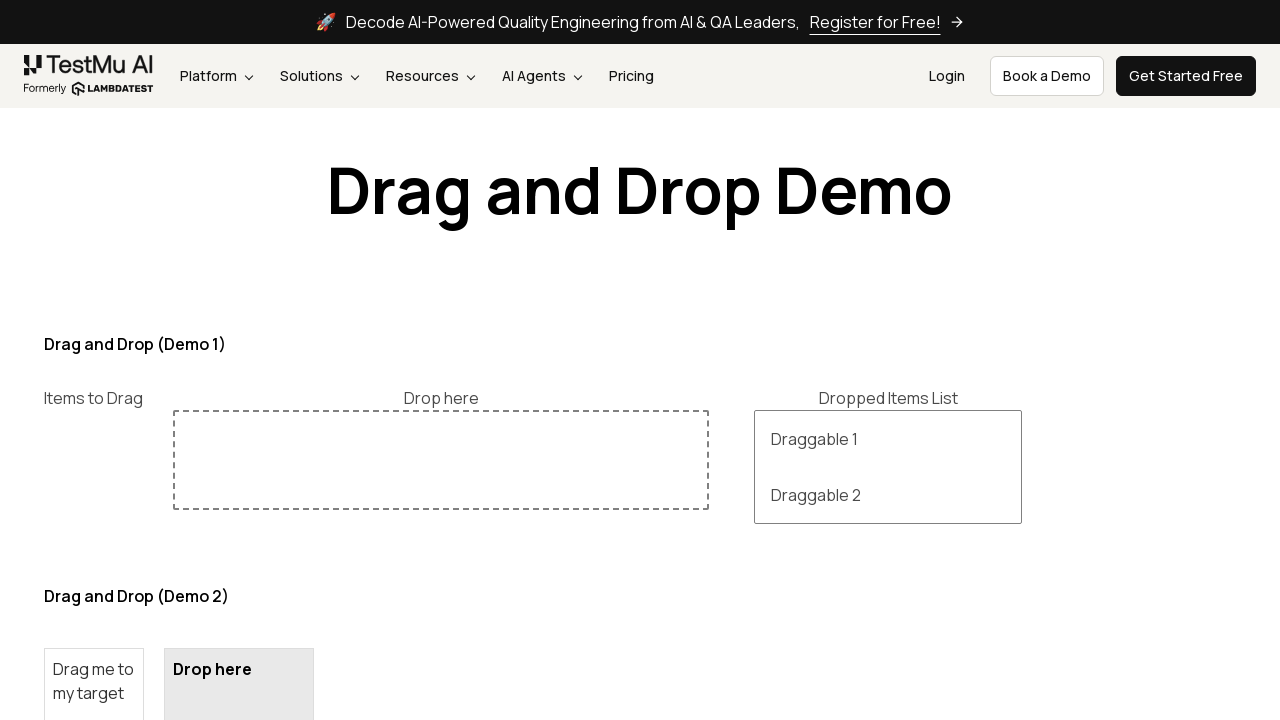